Tests adding specific vegetable items (Cucumber, Broccoli, Beetroot) to a shopping cart on an e-commerce practice site by iterating through products and clicking "Add to cart" buttons

Starting URL: https://rahulshettyacademy.com/seleniumPractise/

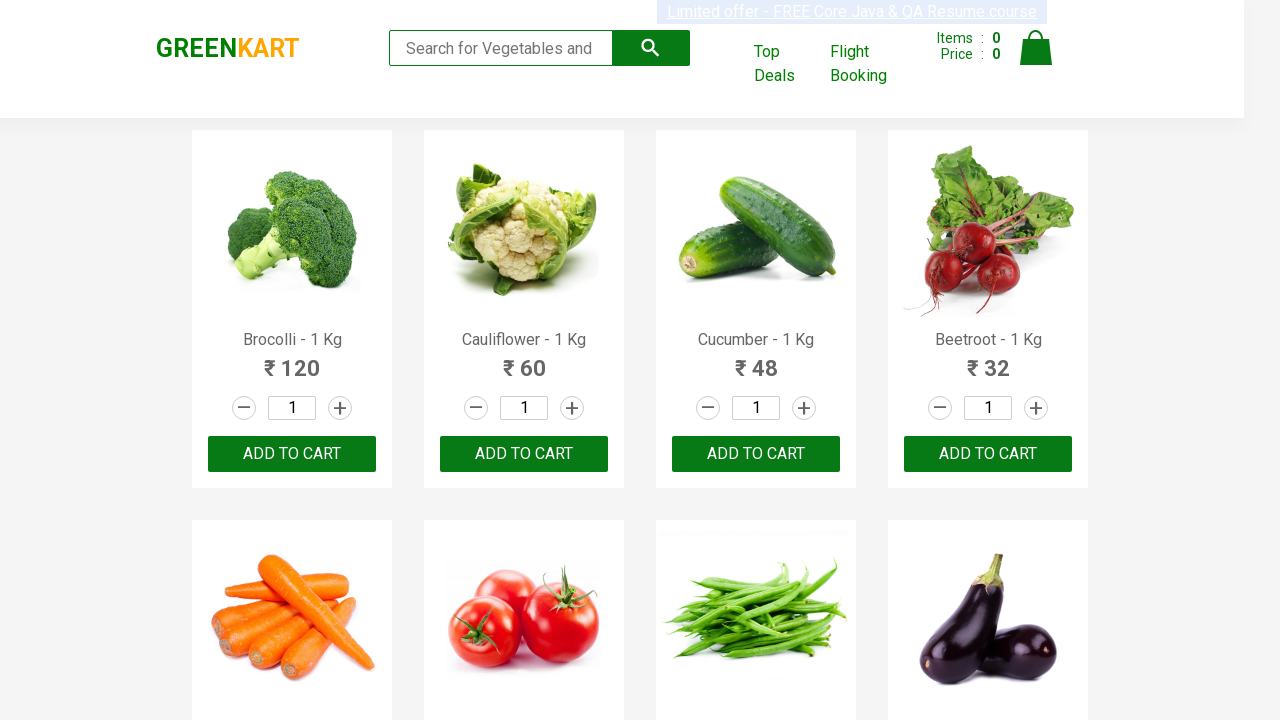

Waited for product names to load on the page
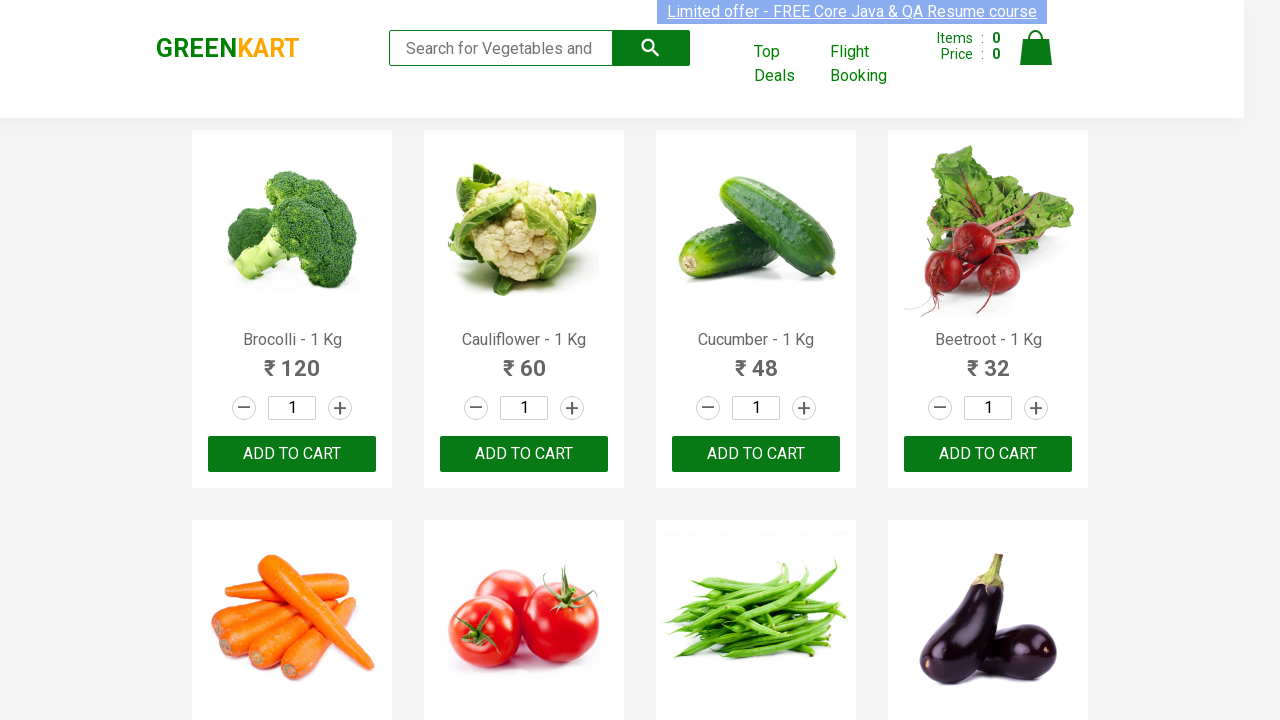

Retrieved all product elements from the page
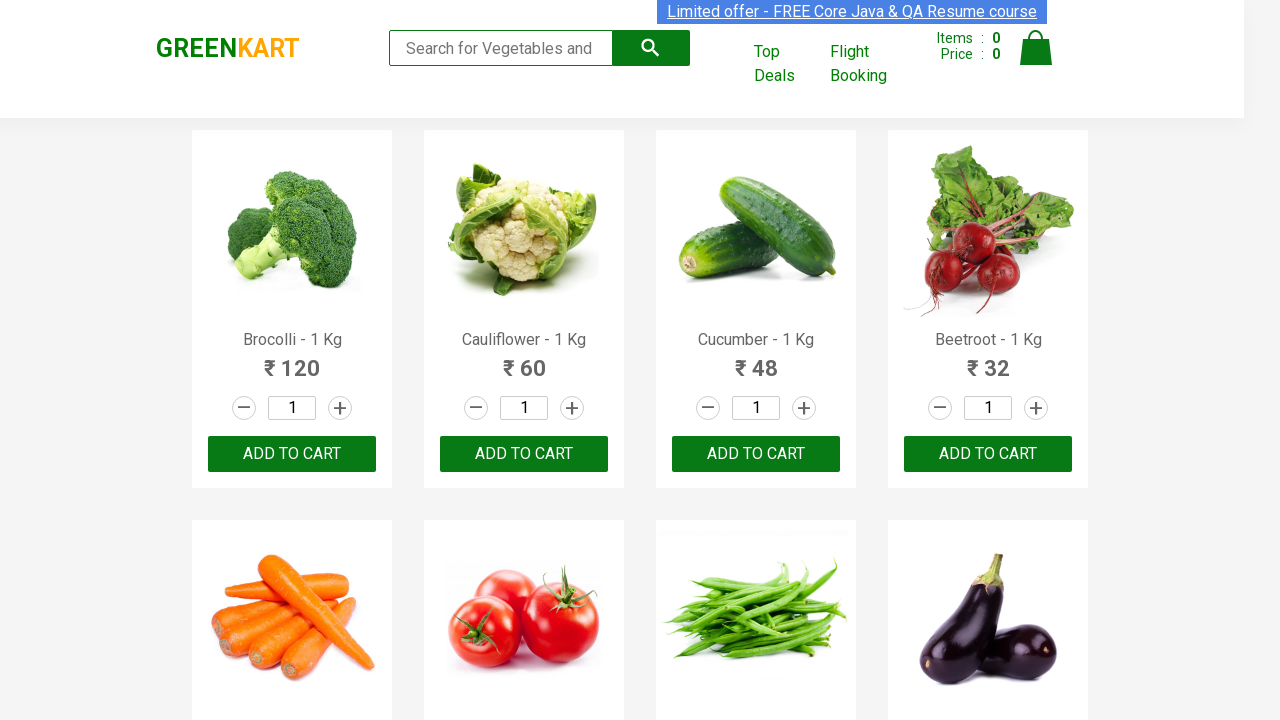

Retrieved product text: Brocolli - 1 Kg
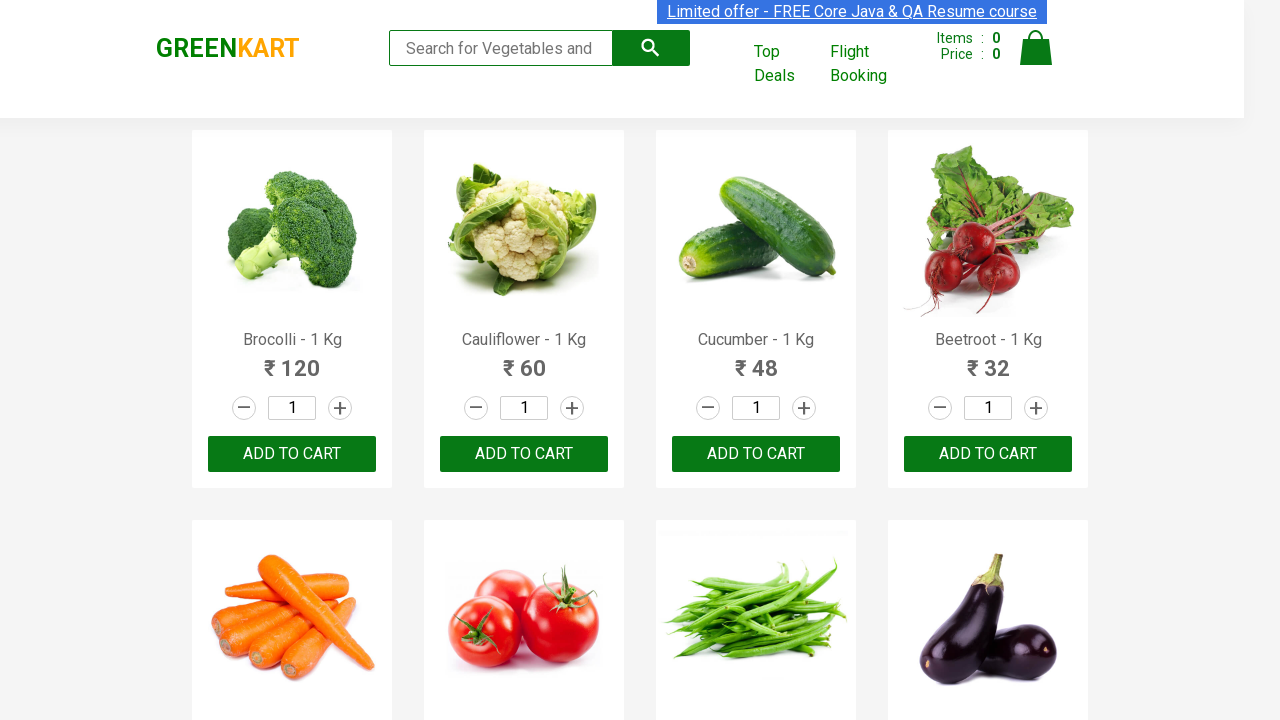

Clicked 'Add to cart' button for Brocolli at (292, 454) on xpath=//div[@class='product-action']/button >> nth=0
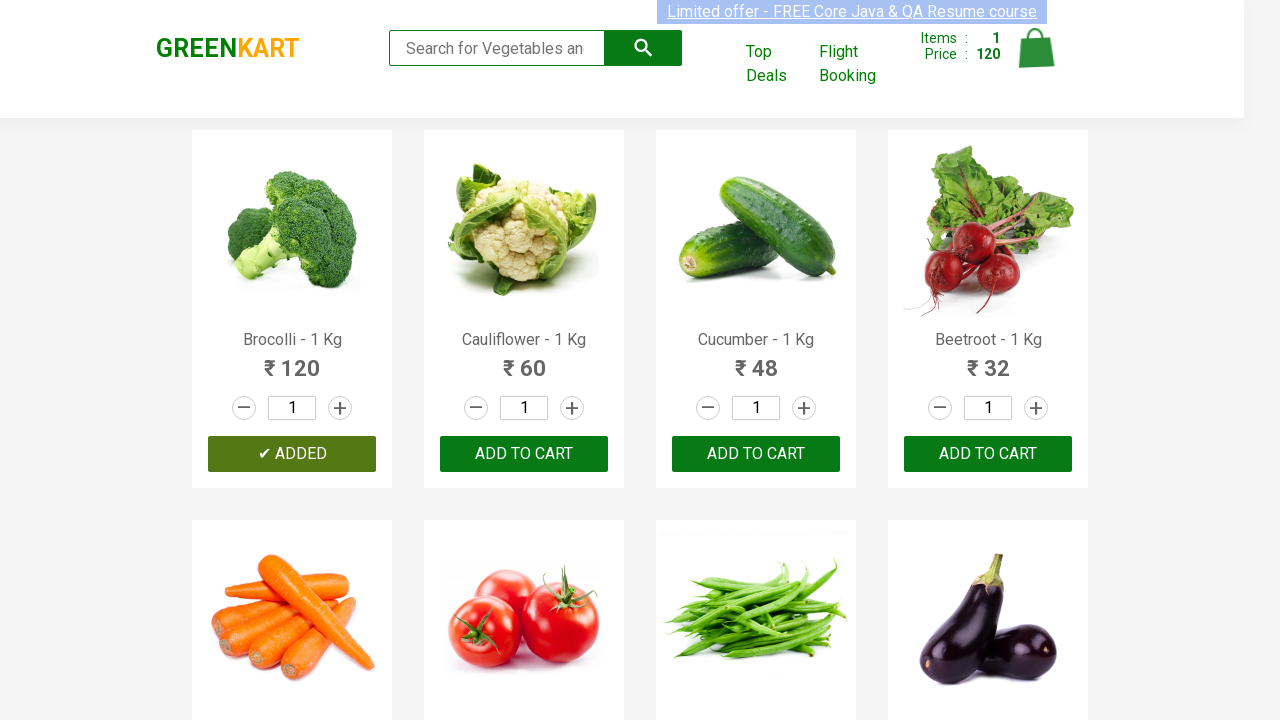

Retrieved product text: Cauliflower - 1 Kg
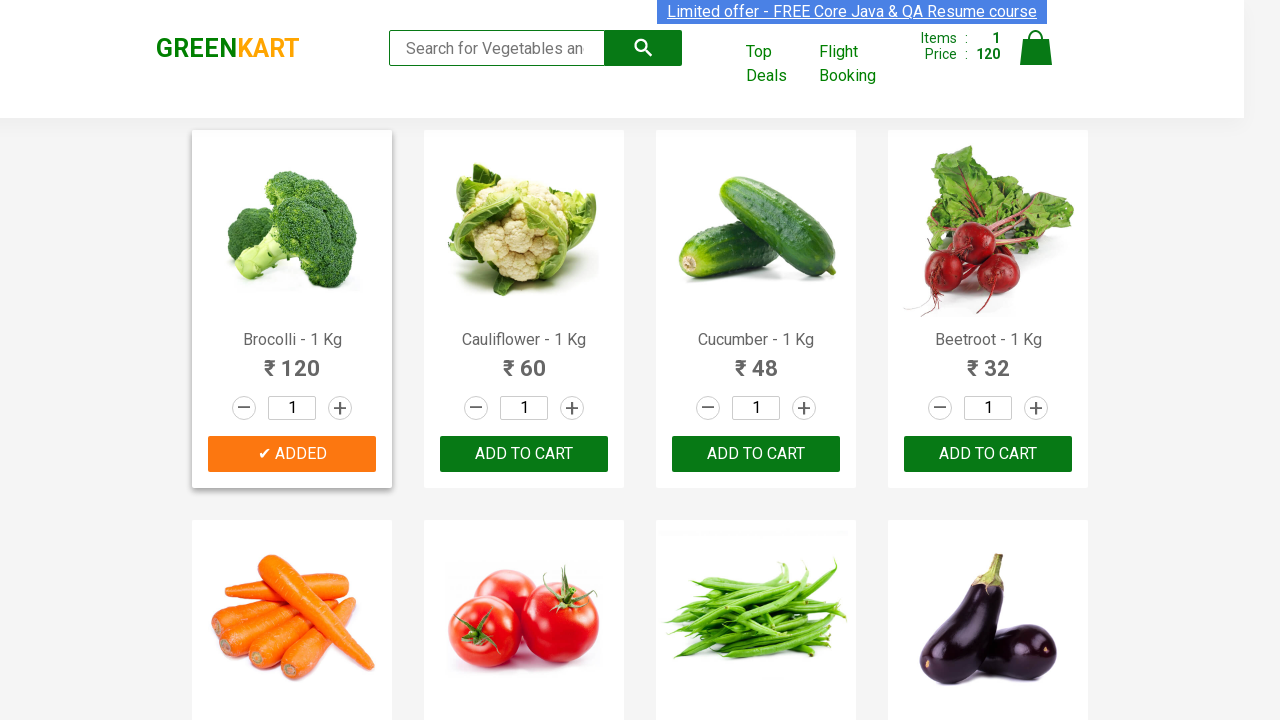

Retrieved product text: Cucumber - 1 Kg
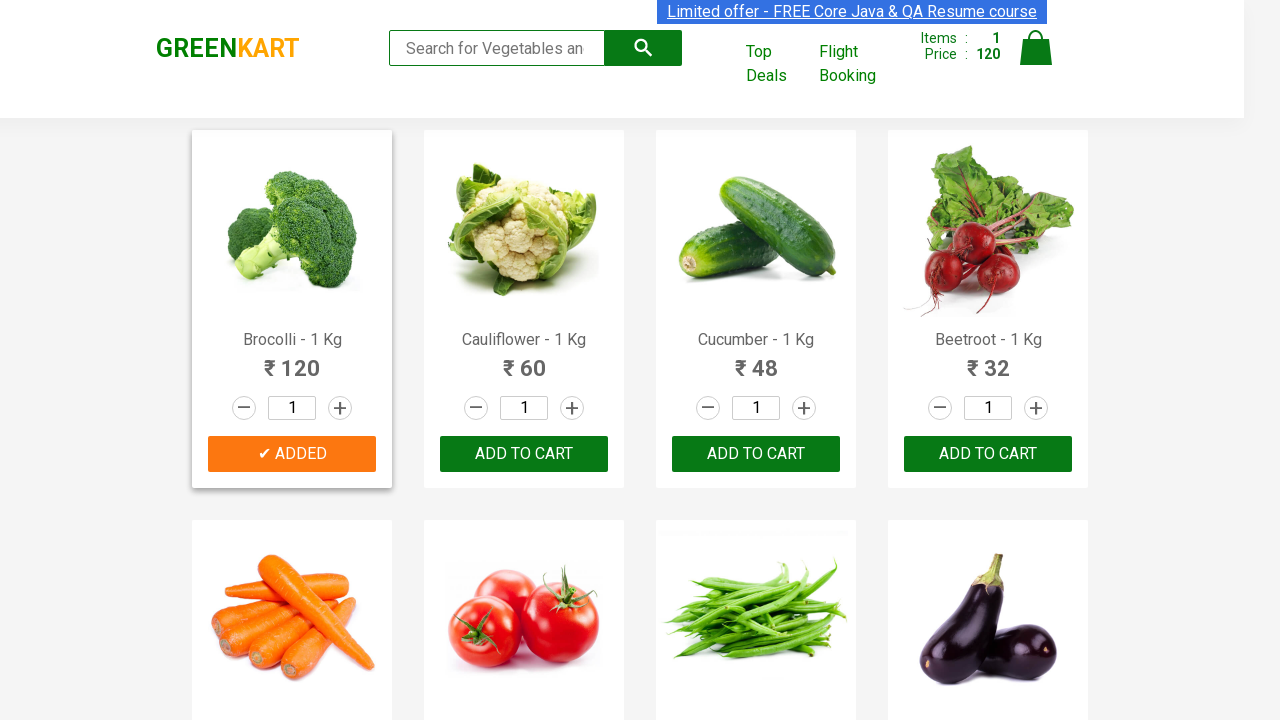

Clicked 'Add to cart' button for Cucumber at (756, 454) on xpath=//div[@class='product-action']/button >> nth=2
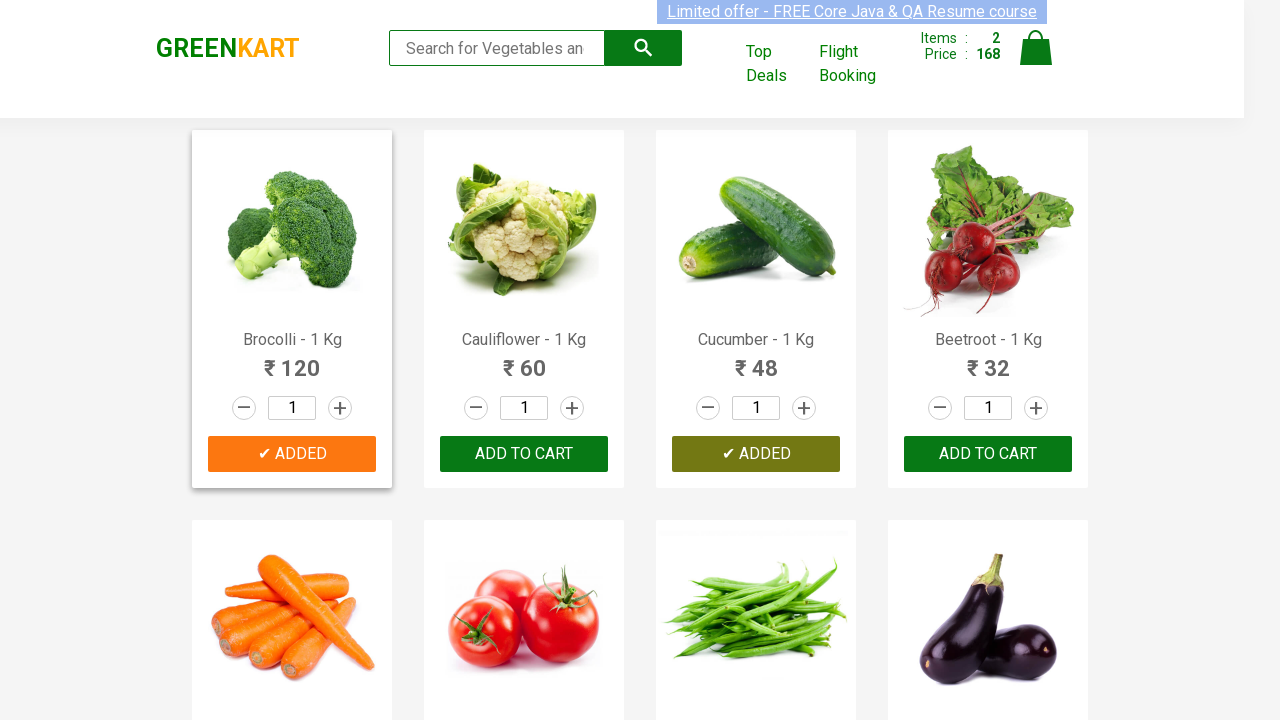

Retrieved product text: Beetroot - 1 Kg
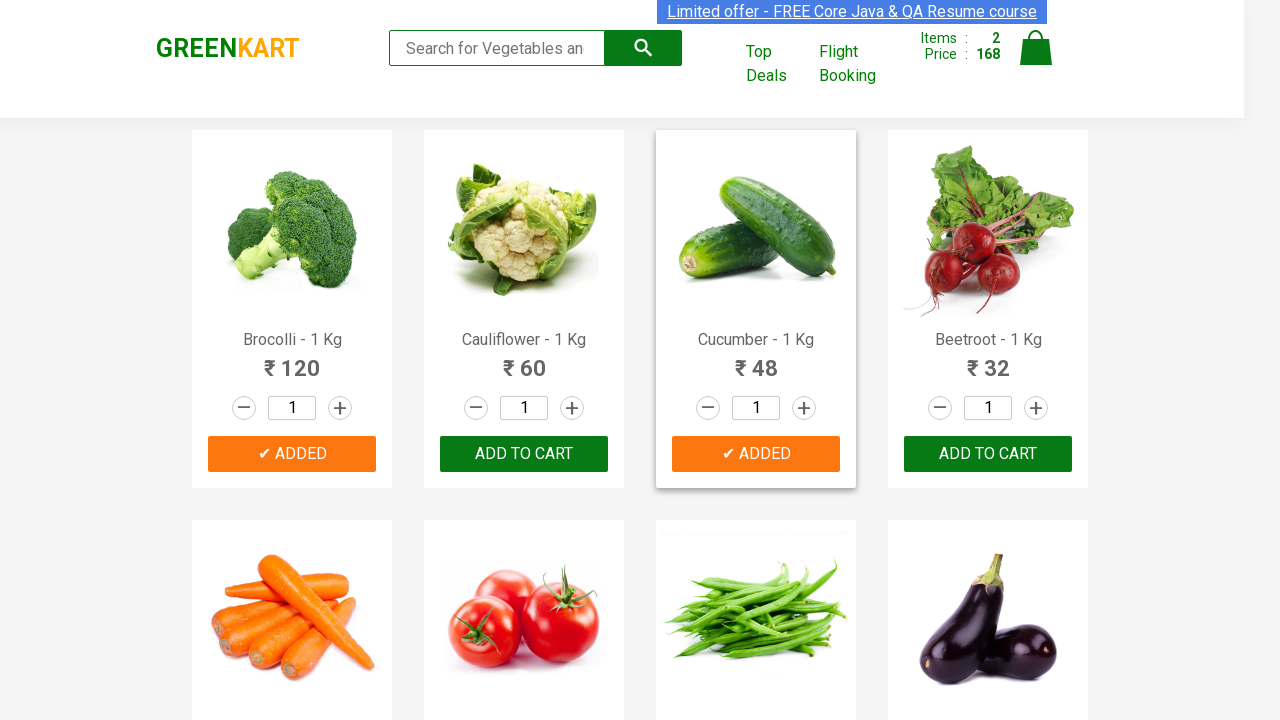

Clicked 'Add to cart' button for Beetroot at (988, 454) on xpath=//div[@class='product-action']/button >> nth=3
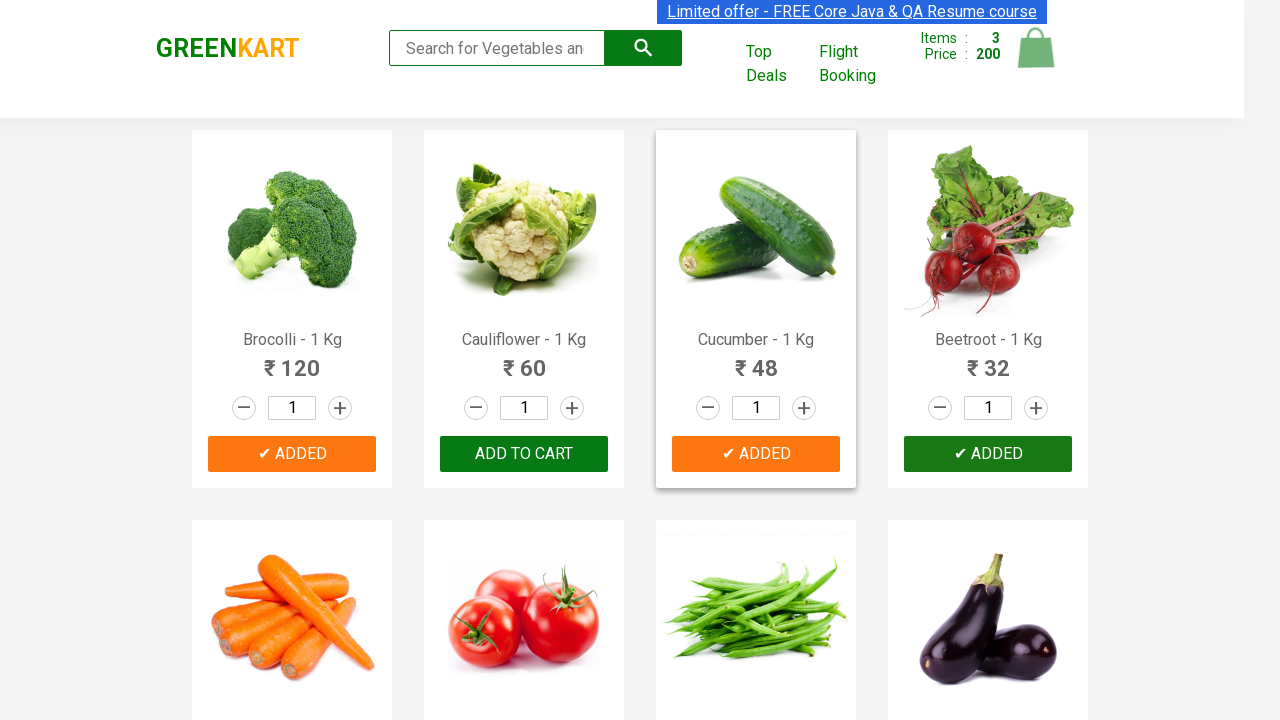

All 3 required items have been added to cart
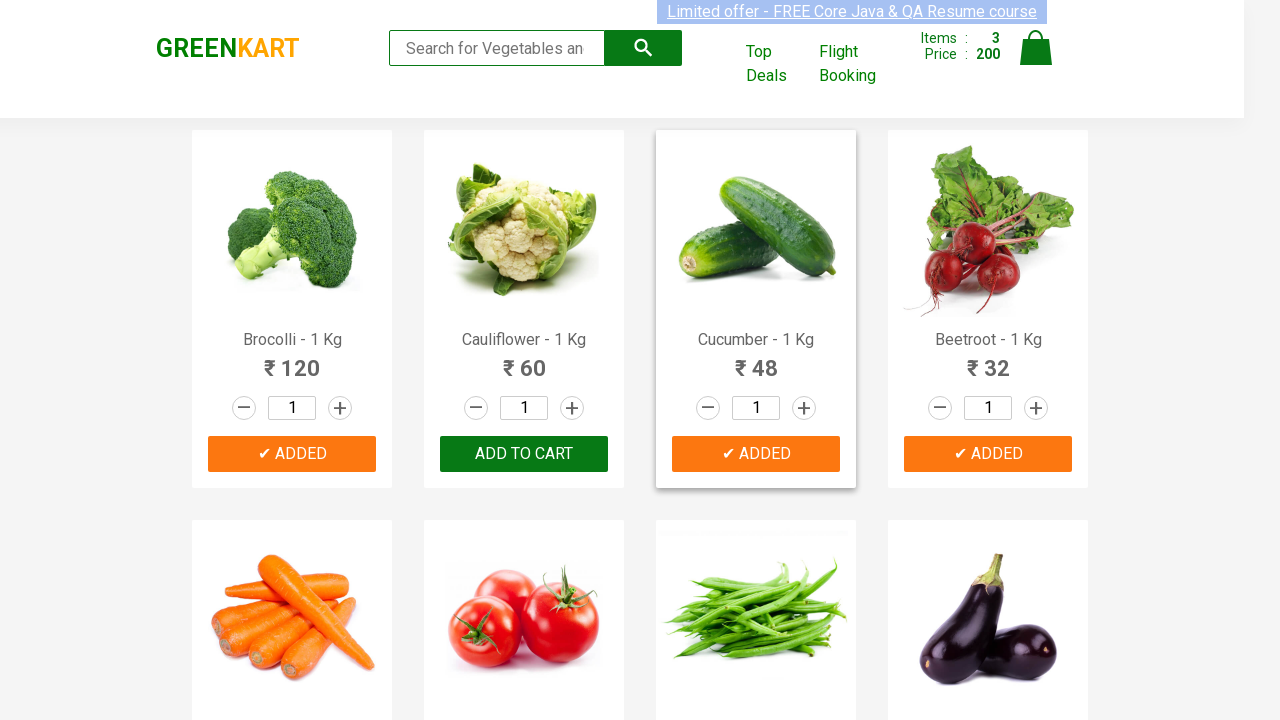

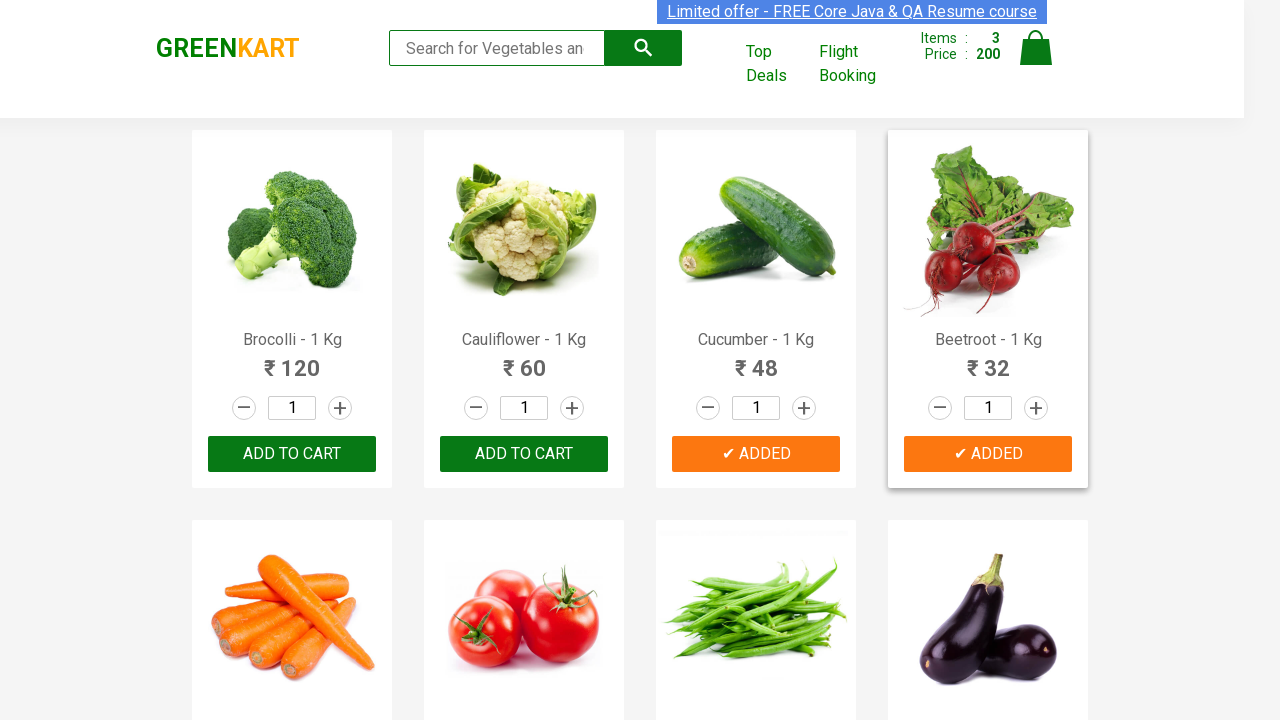